Tests the advanced search functionality for Brazilian Real Estate Investment Funds (FIIs) by clicking the search button to load results and then clicking the download button to trigger a file download.

Starting URL: https://statusinvest.com.br/fundos-imobiliarios/busca-avancada

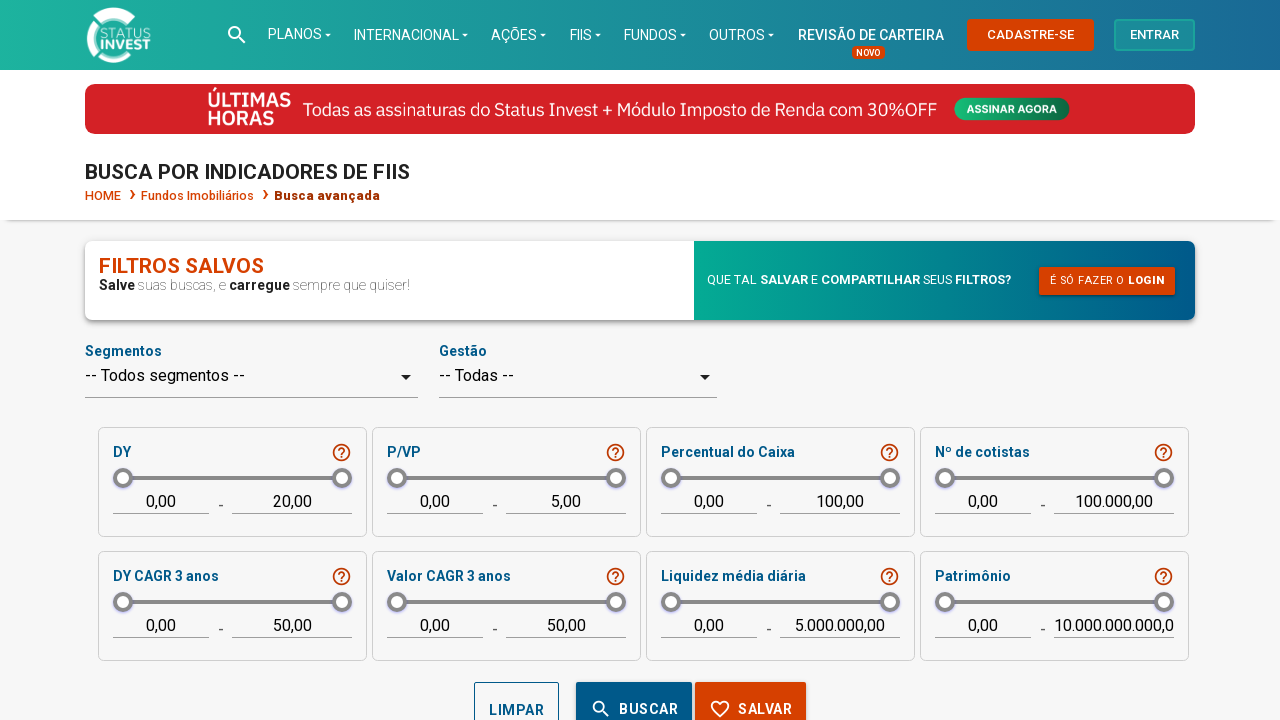

Waited for page to fully load (networkidle)
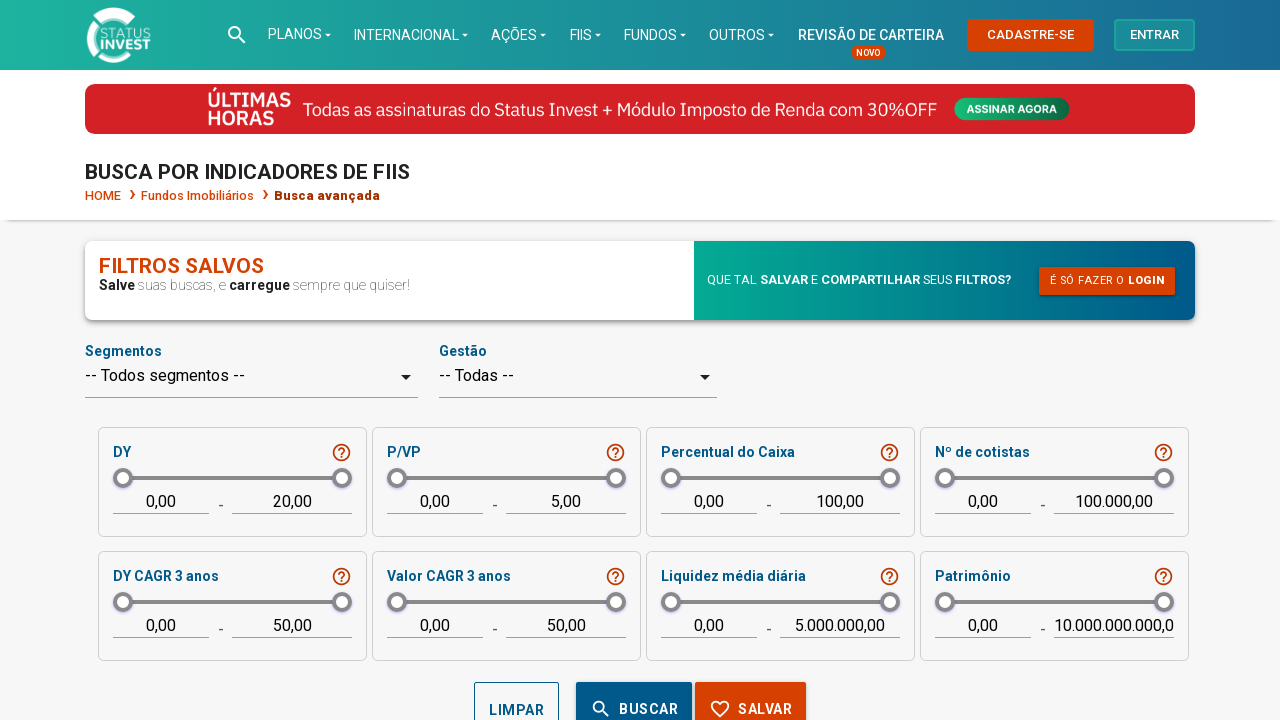

Clicked the search button to load FII search results at (634, 693) on xpath=//div/button[contains(@class,'find')]
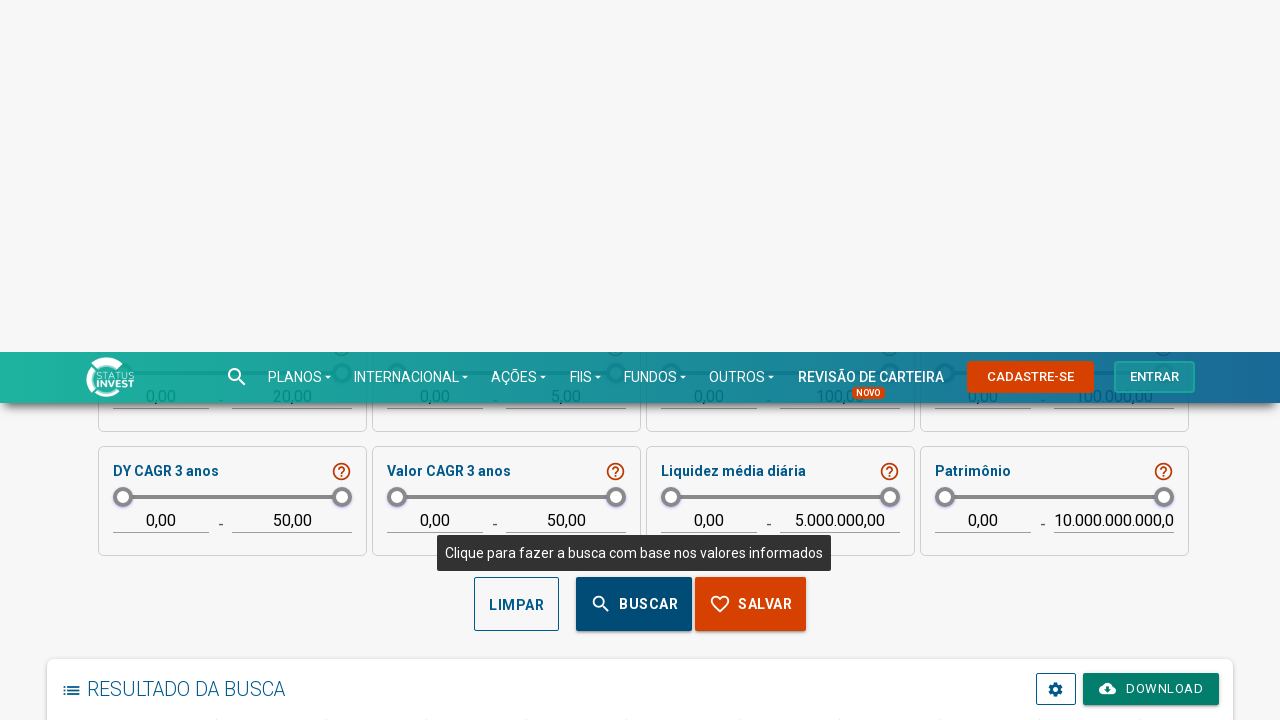

Waited 3 seconds for search results to load
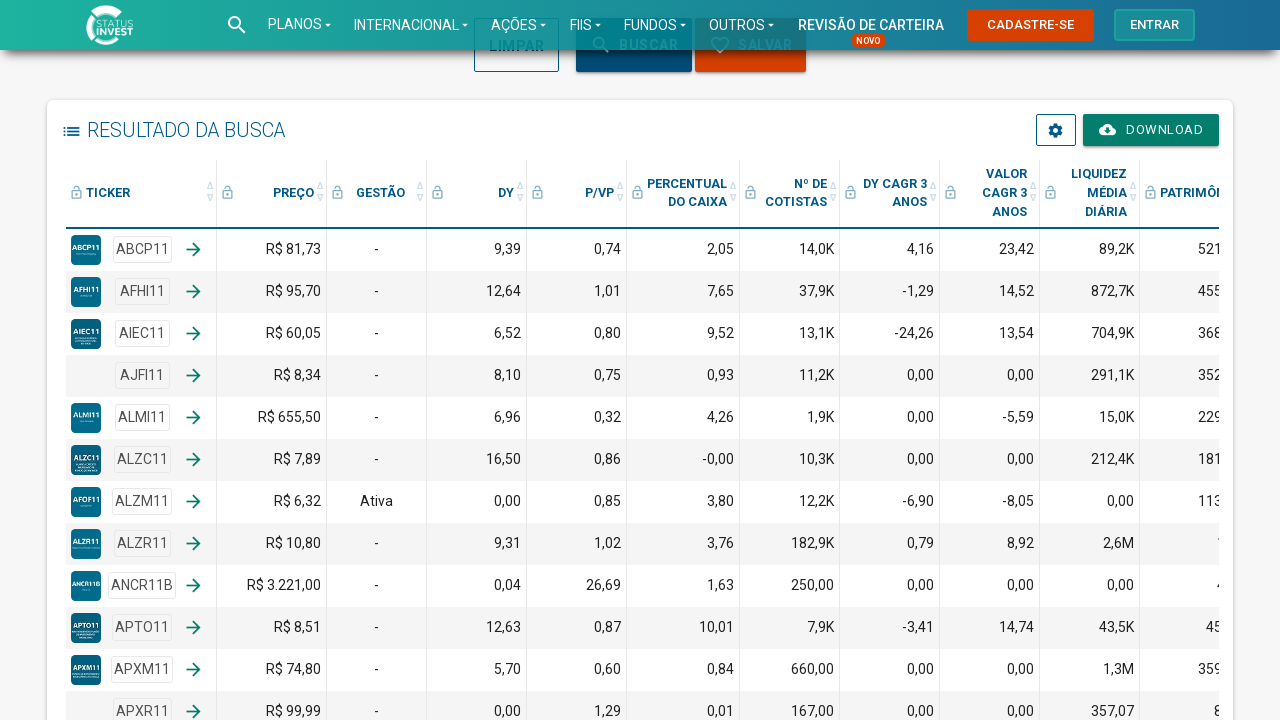

Clicked the download button to trigger file download at (1151, 130) on xpath=//div/a[contains(@class,'btn-download')]
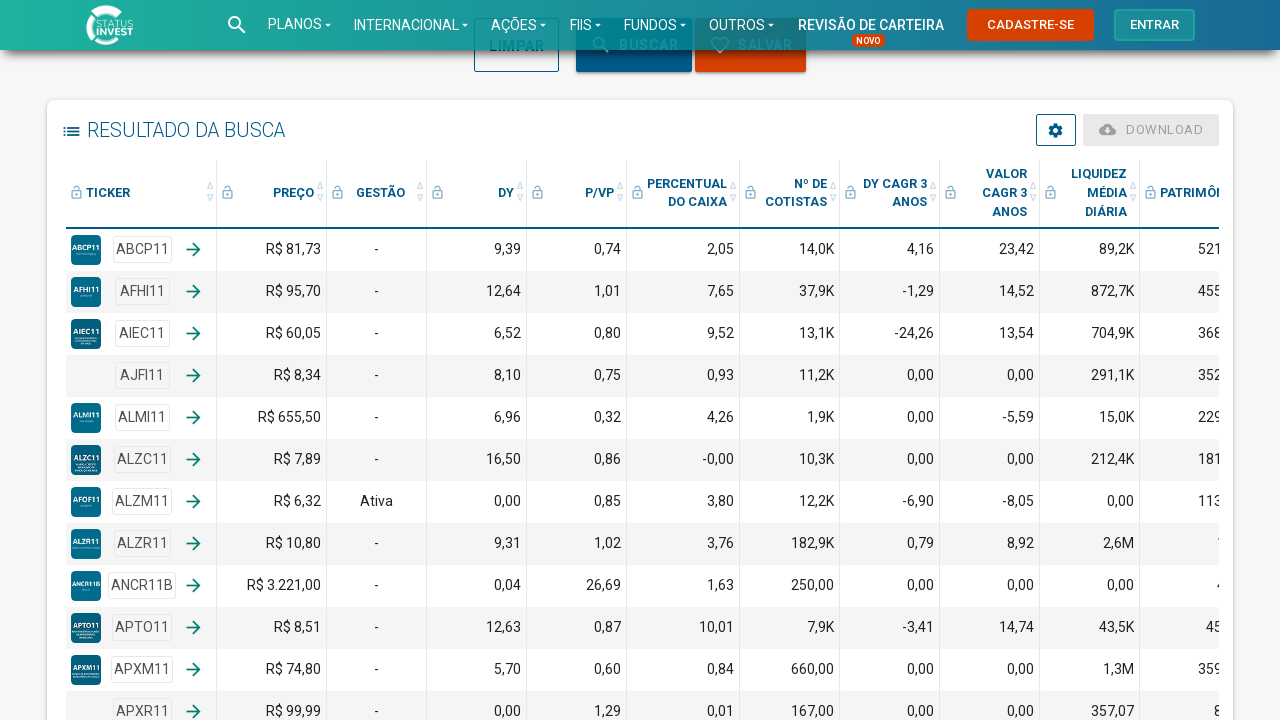

Waited 2 seconds for download to initiate
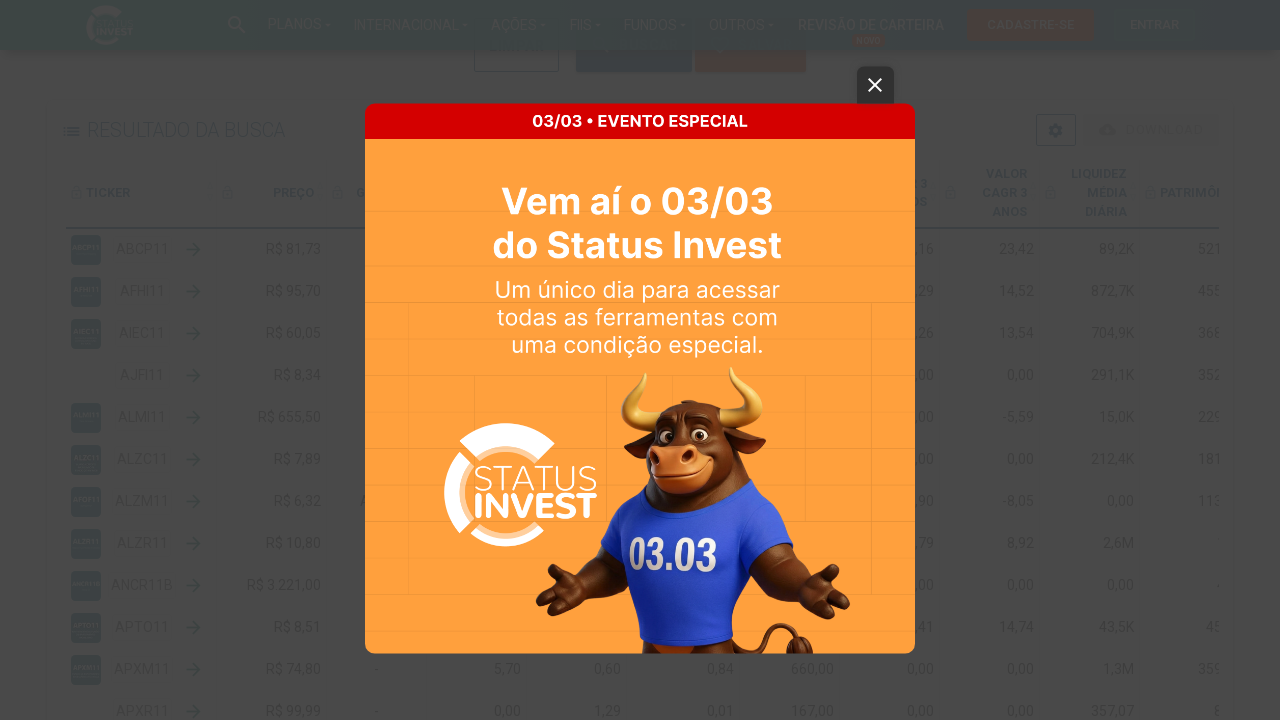

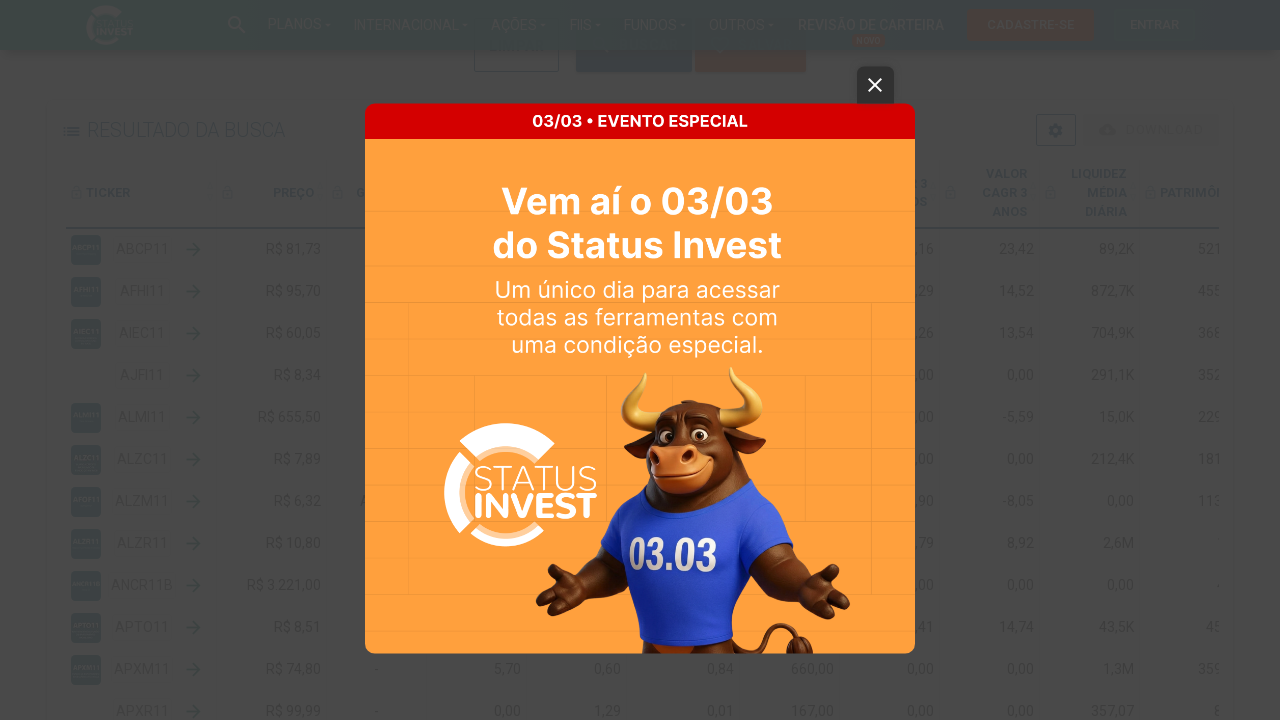